Tests click and hold interaction by performing a click and hold action on a circle element

Starting URL: https://demoapps.qspiders.com/ui/clickHold?sublist=0

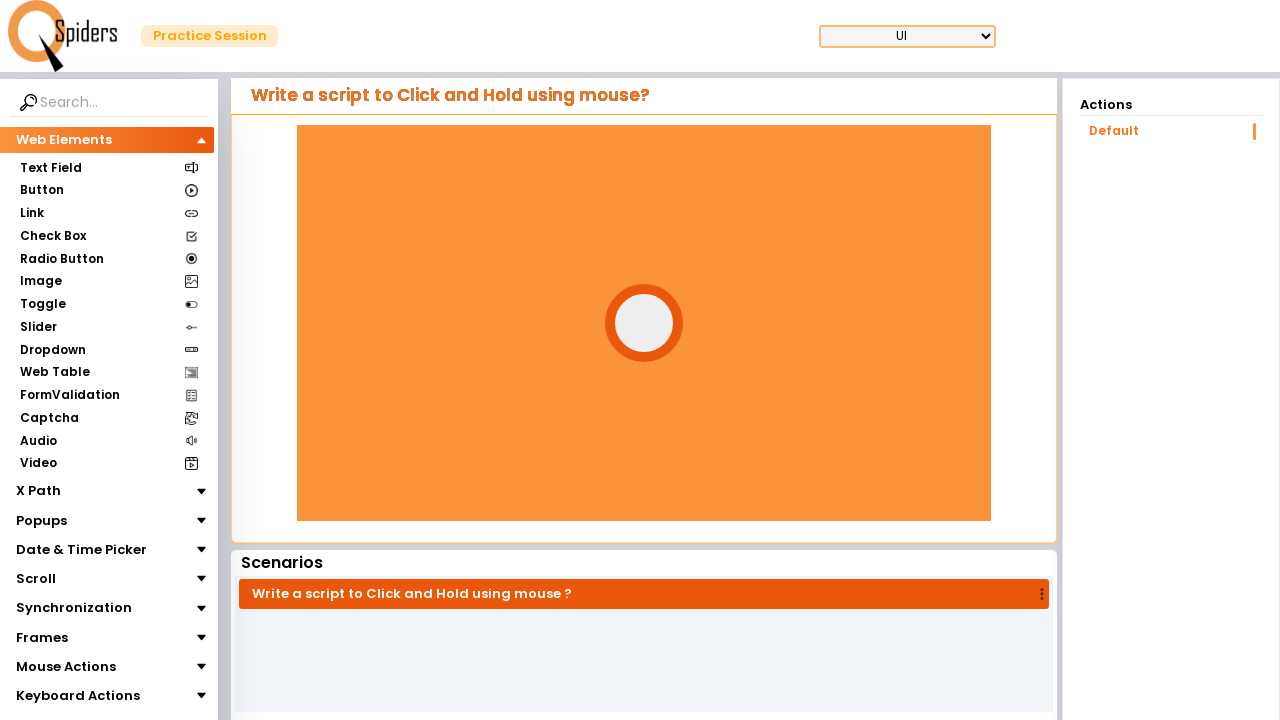

Hovered over circle element at (644, 323) on #circle
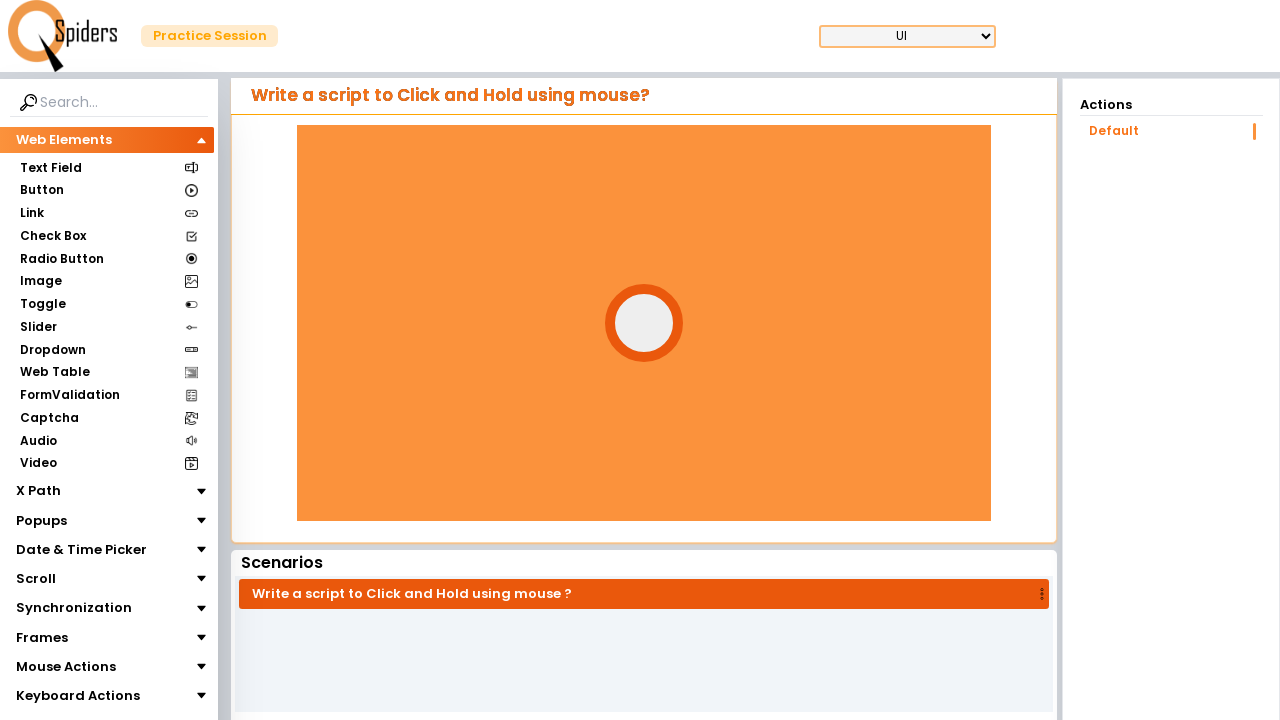

Pressed mouse button down on circle element to initiate click and hold at (644, 323)
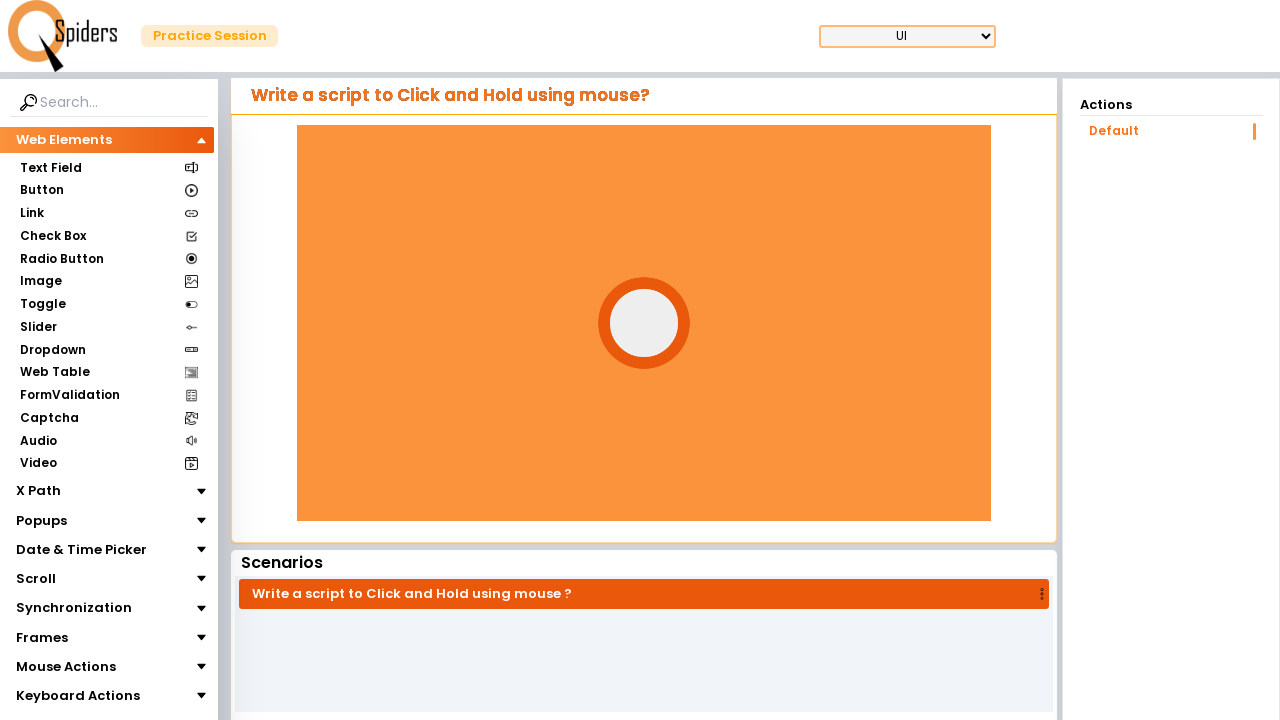

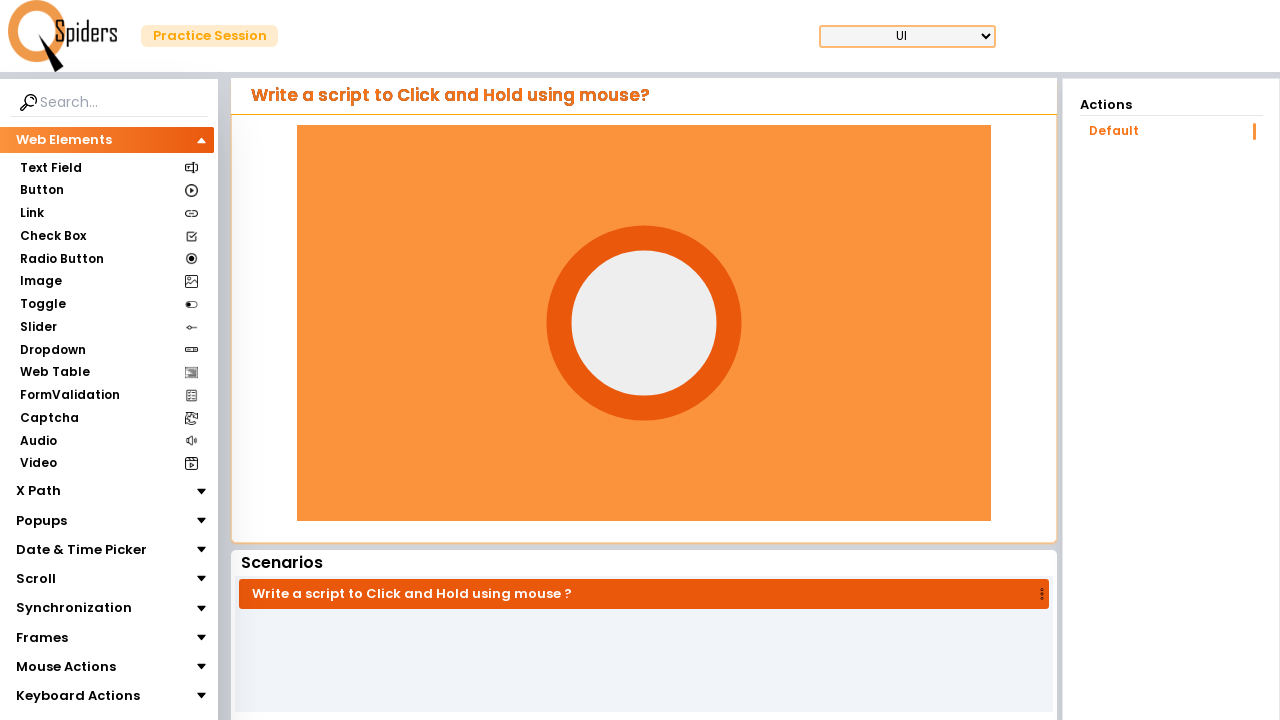